Tests browser navigation functionality by visiting two different pages and using browser back/forward navigation controls to move through the browsing history.

Starting URL: https://demoqa.com/text-box

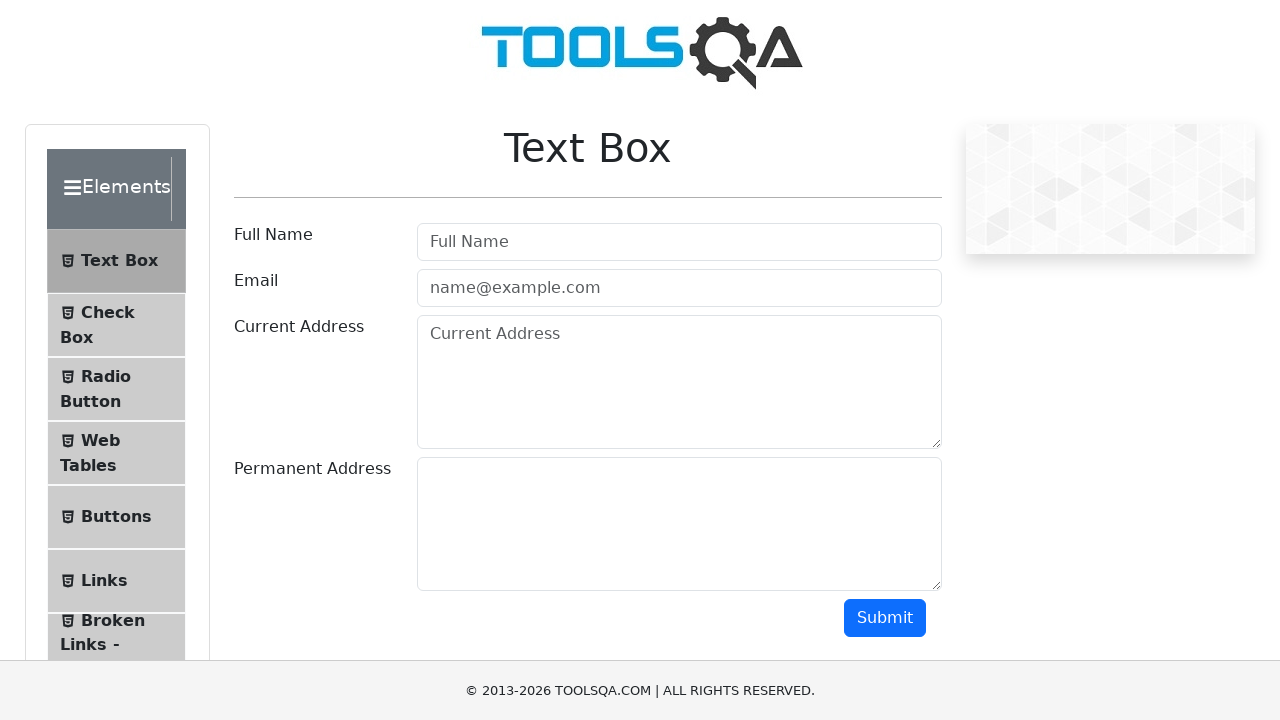

Navigated to YouTube channel videos page
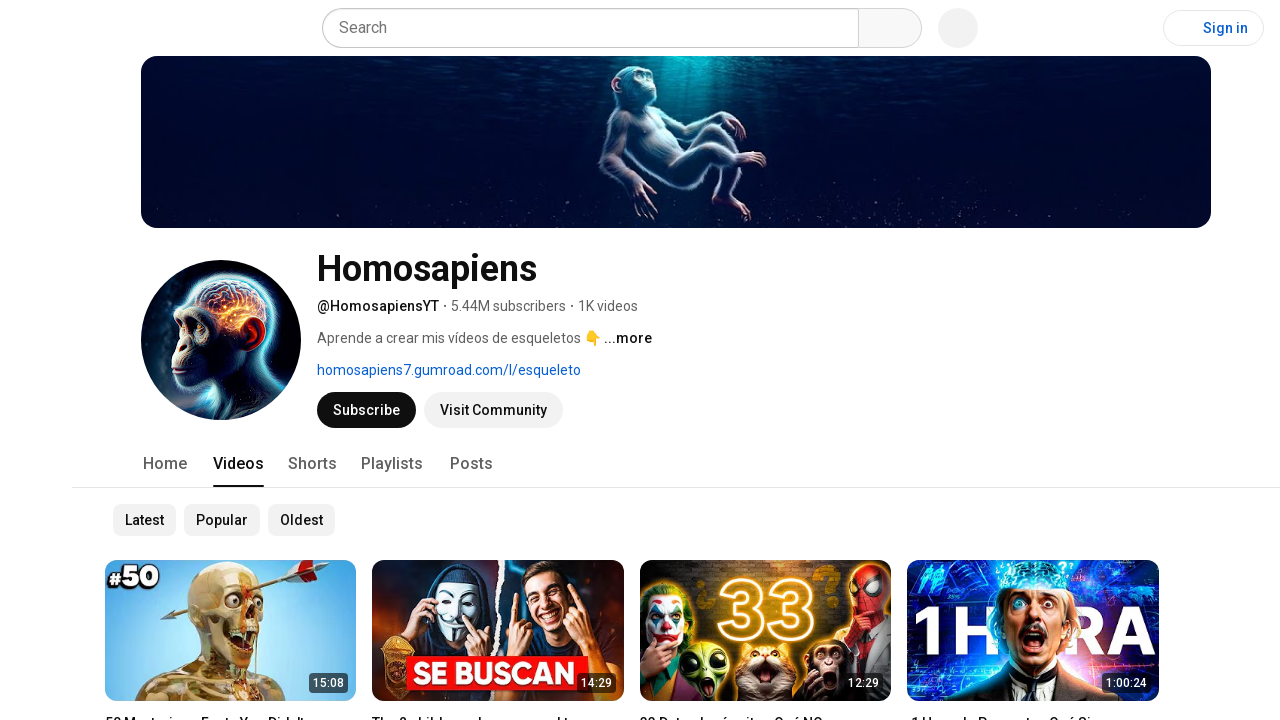

YouTube page loaded completely
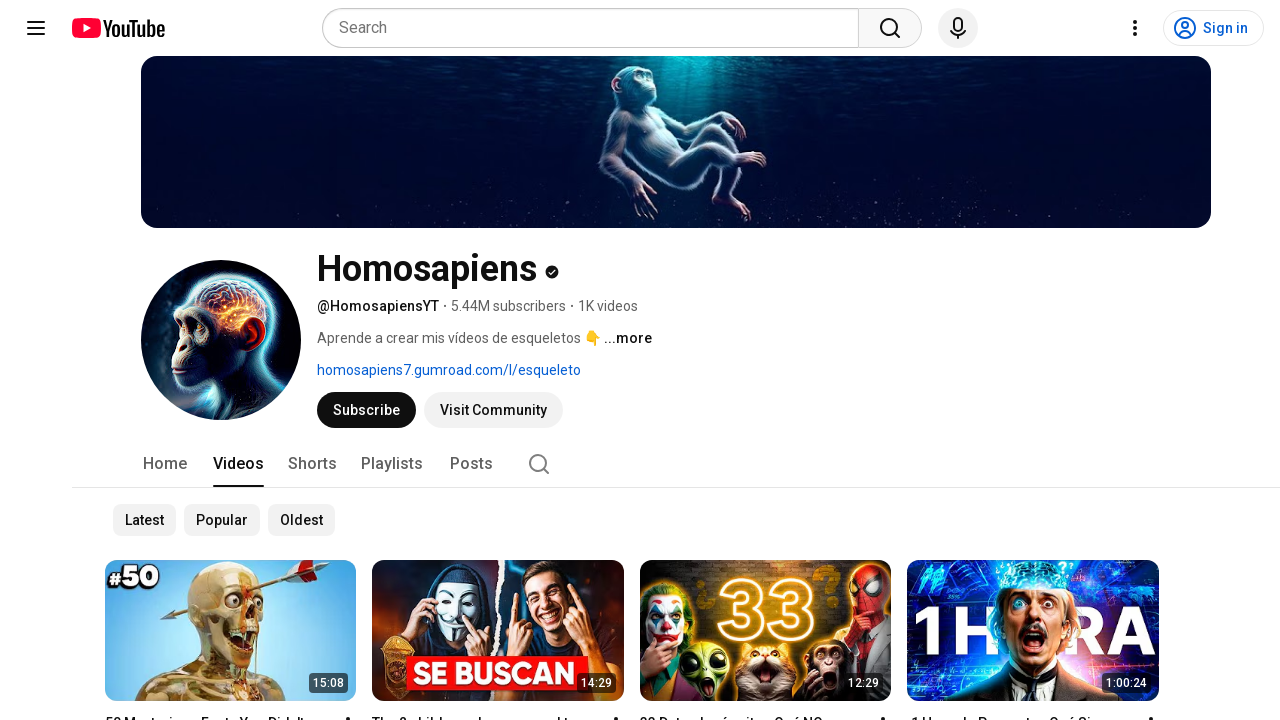

Navigated back to demoqa.com text-box page
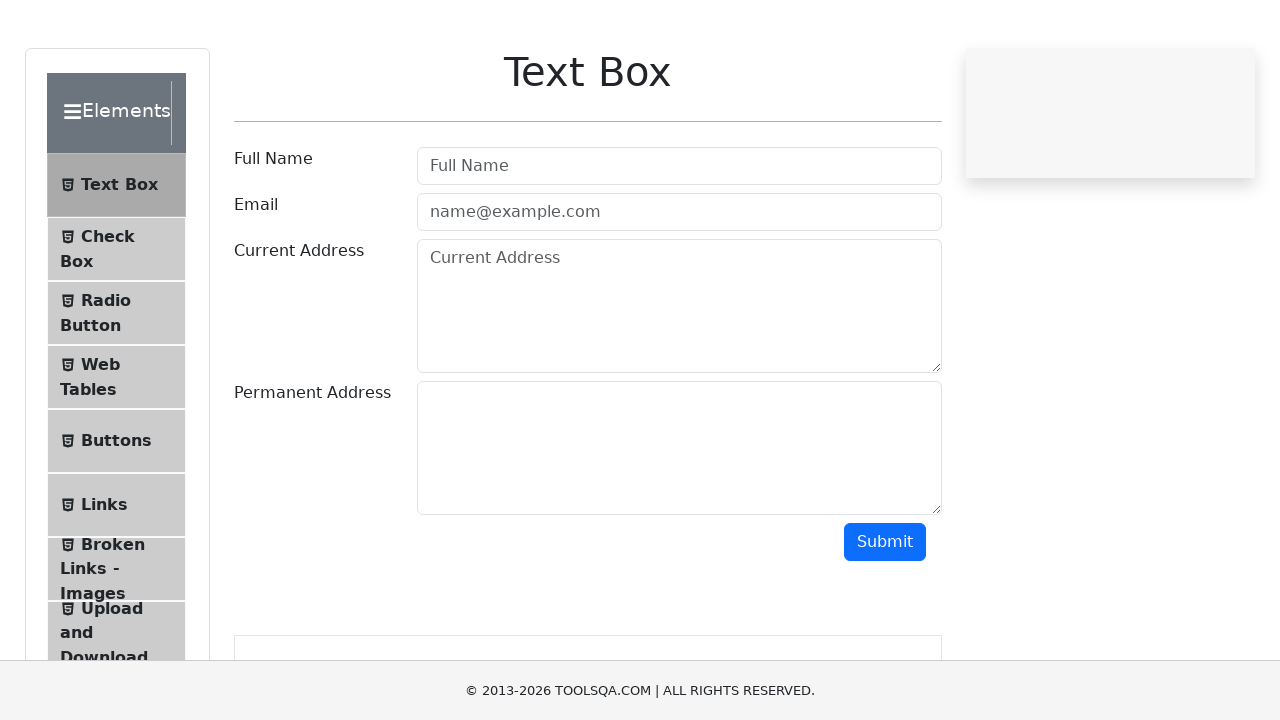

Demoqa page loaded completely
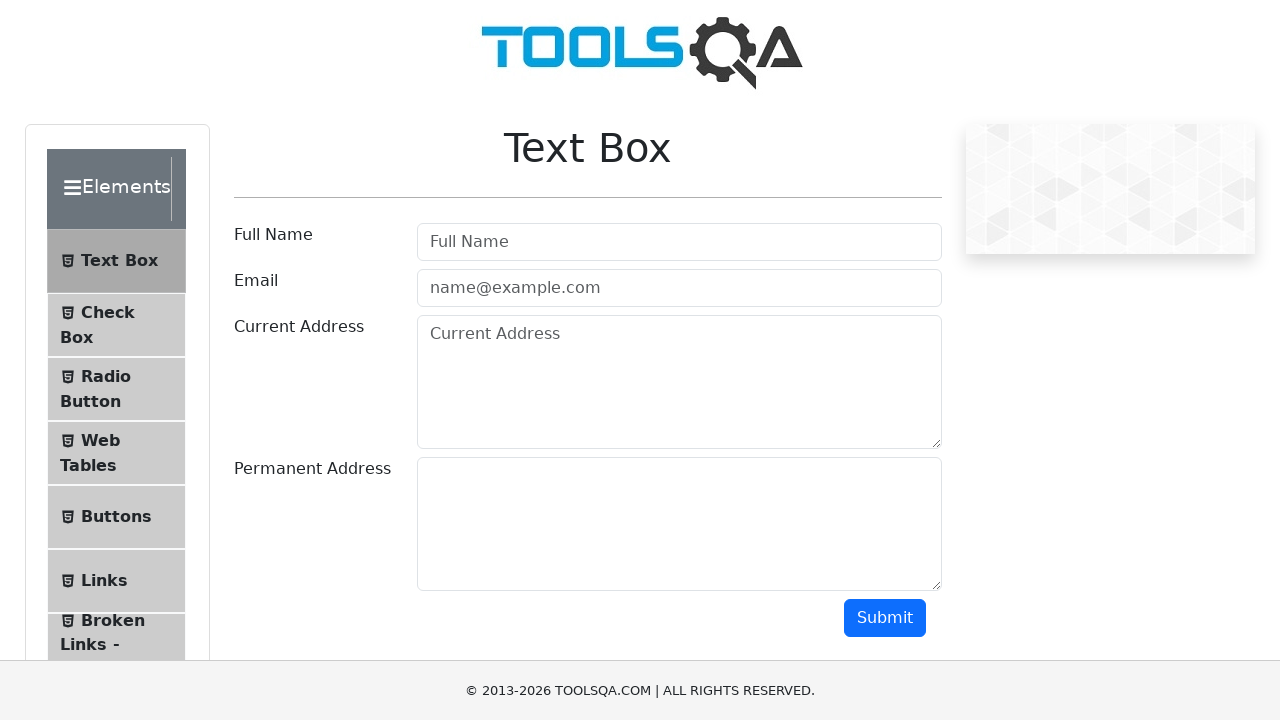

Navigated forward to YouTube channel videos page
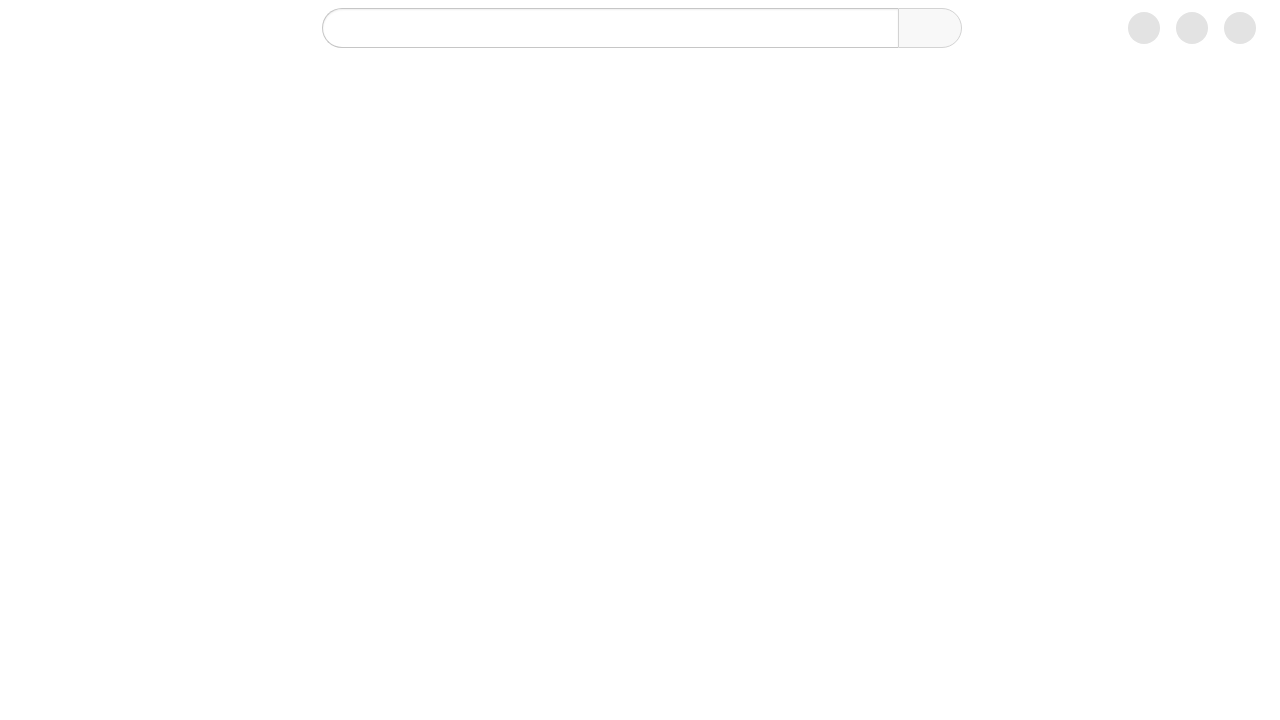

YouTube page loaded completely after forward navigation
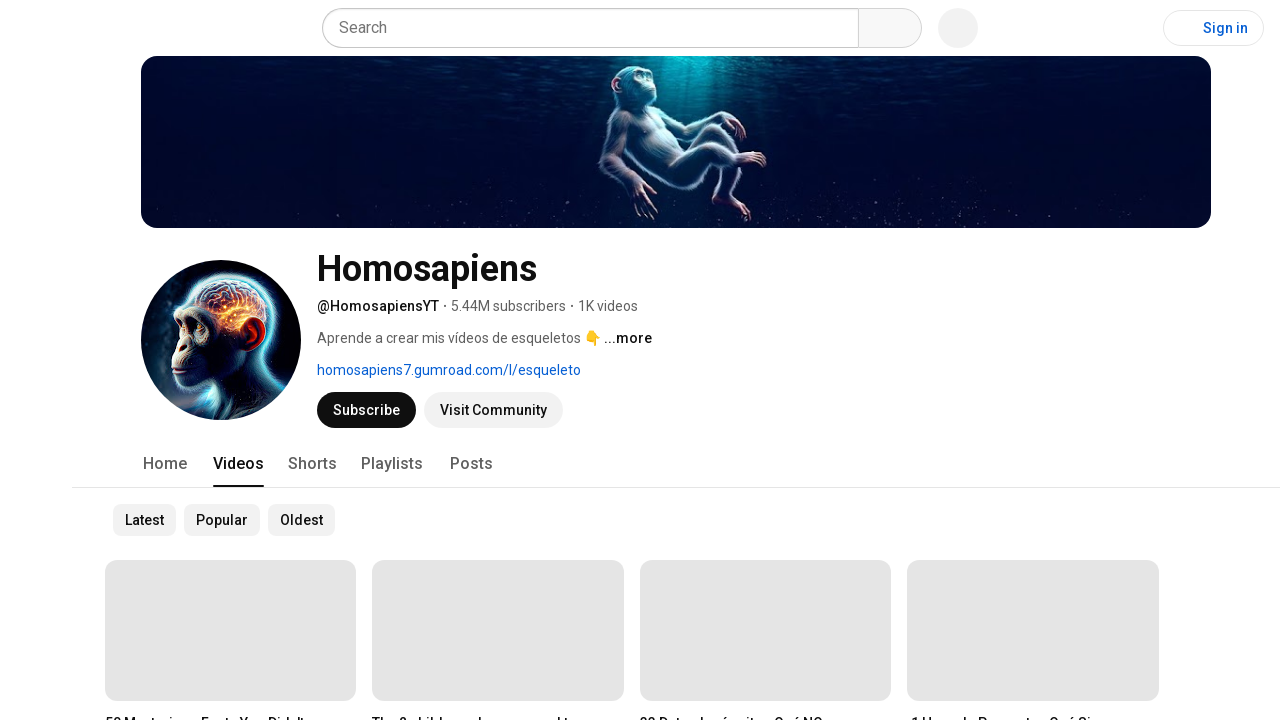

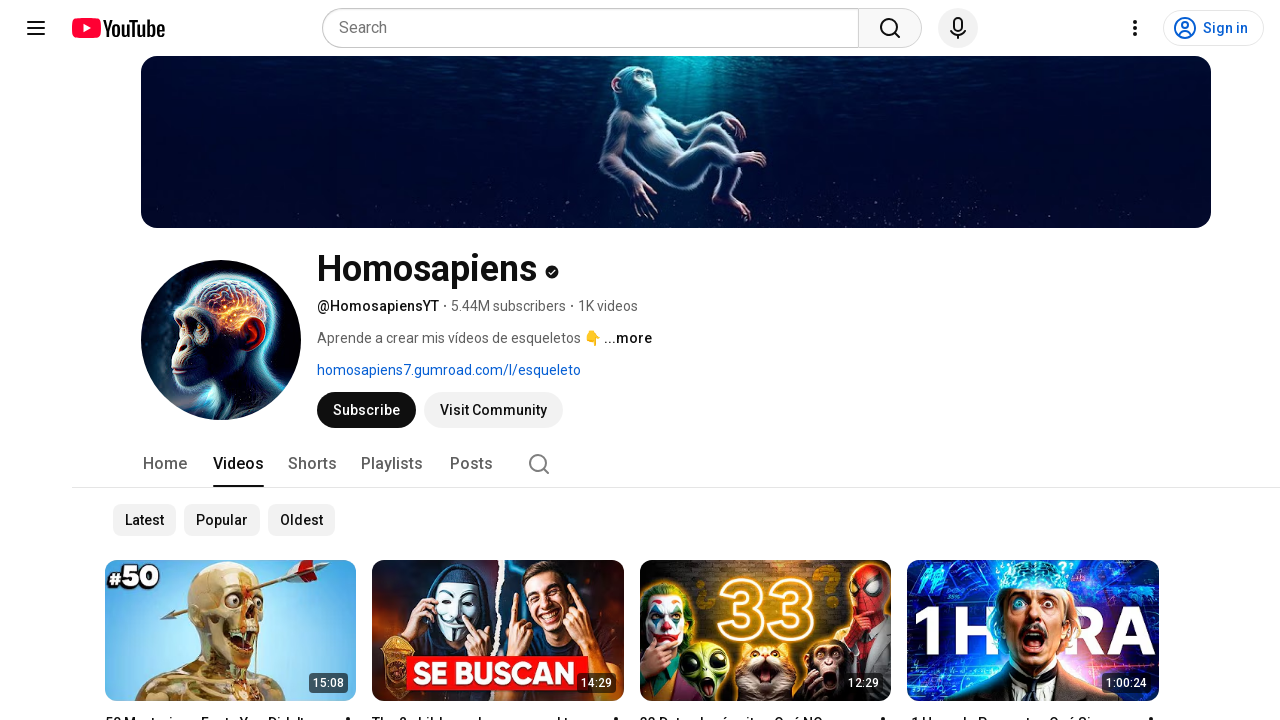